Tests an e-commerce shopping flow by searching for multiple products, adding them to cart, proceeding to checkout, applying a promo code, and placing an order.

Starting URL: https://rahulshettyacademy.com/seleniumPractise/#/

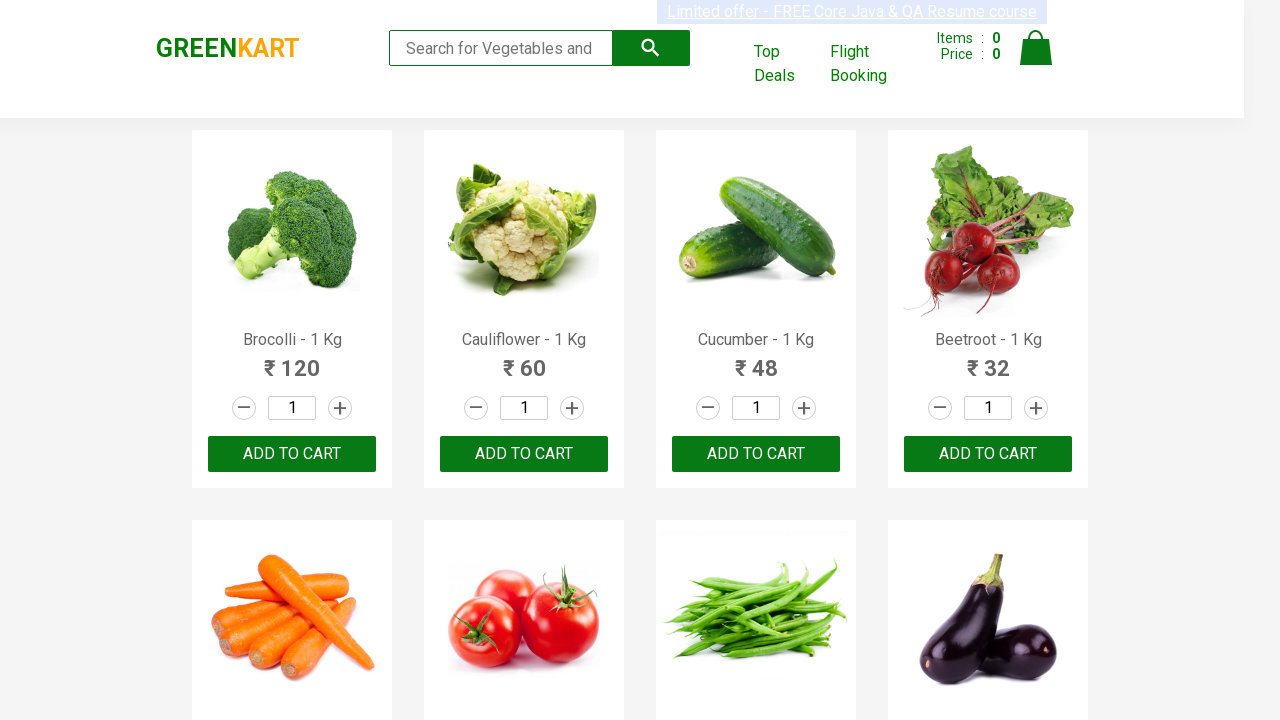

Cleared search input field on input[type="search"]
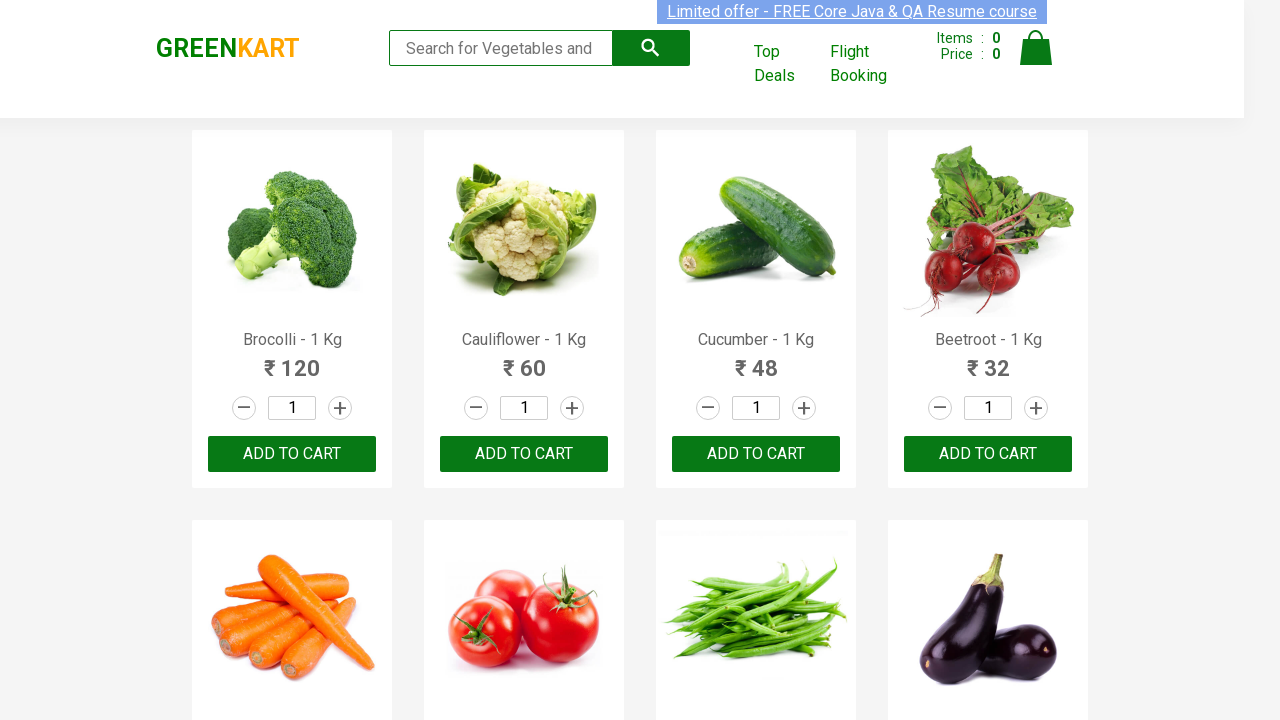

Filled search input with 'bro' on input[type="search"]
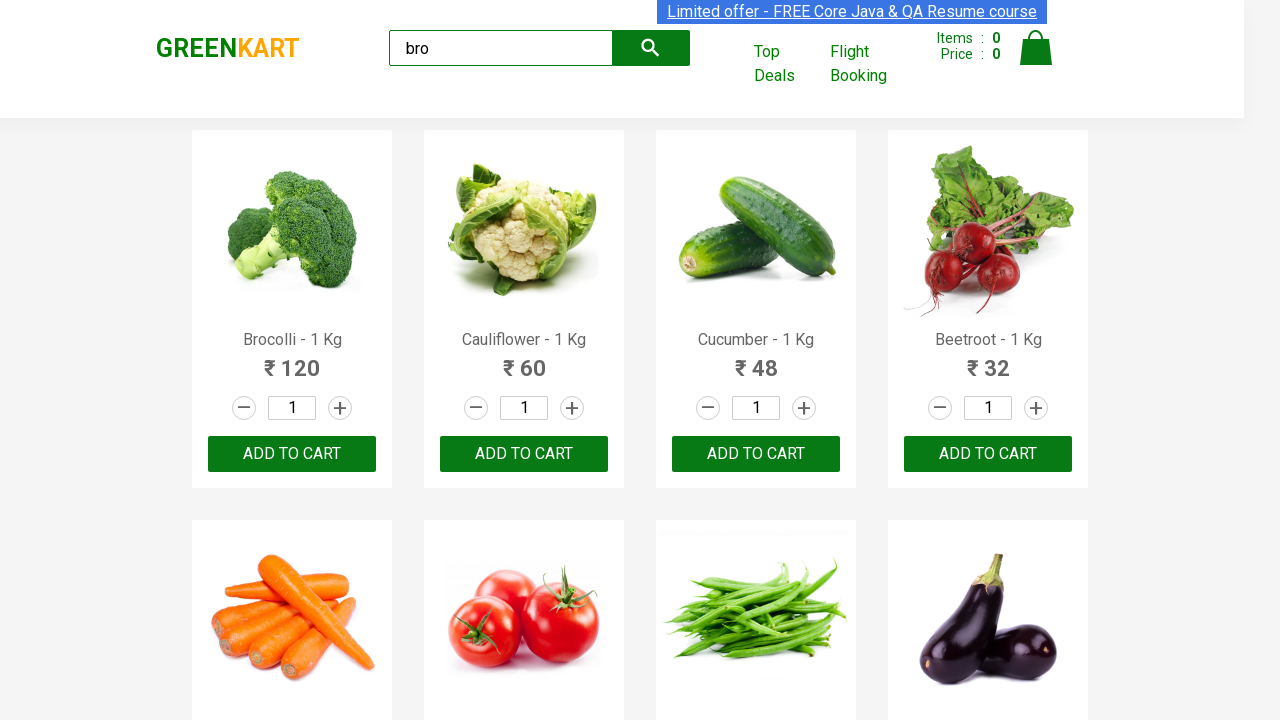

Waited for search results to update after searching for 'bro'
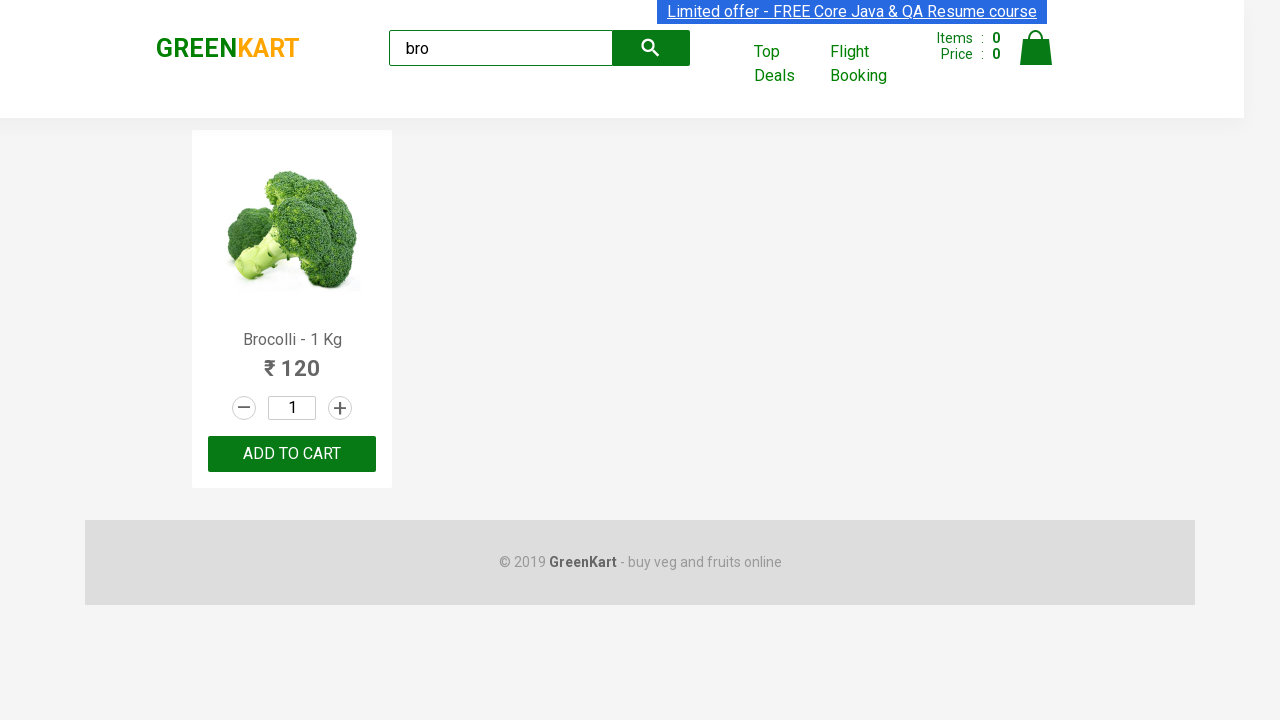

Clicked add to cart button for product matching 'bro' at (292, 454) on div.product-action button
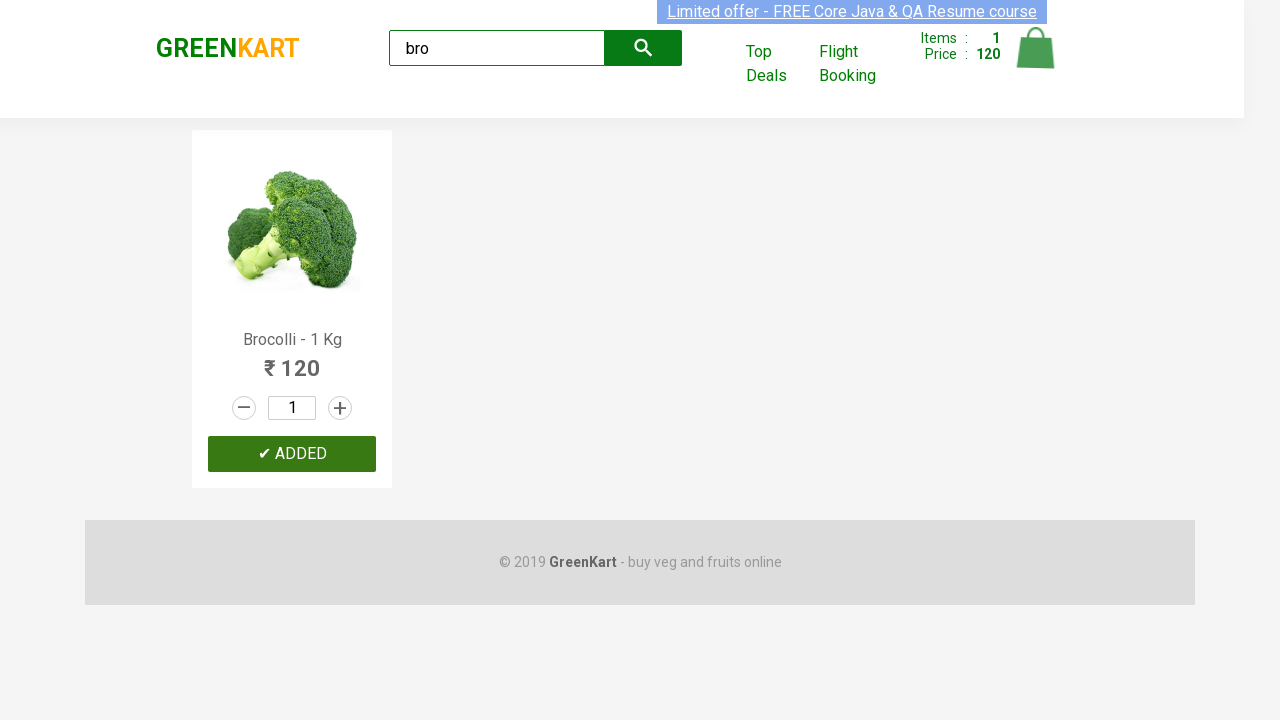

Cleared search input field on input[type="search"]
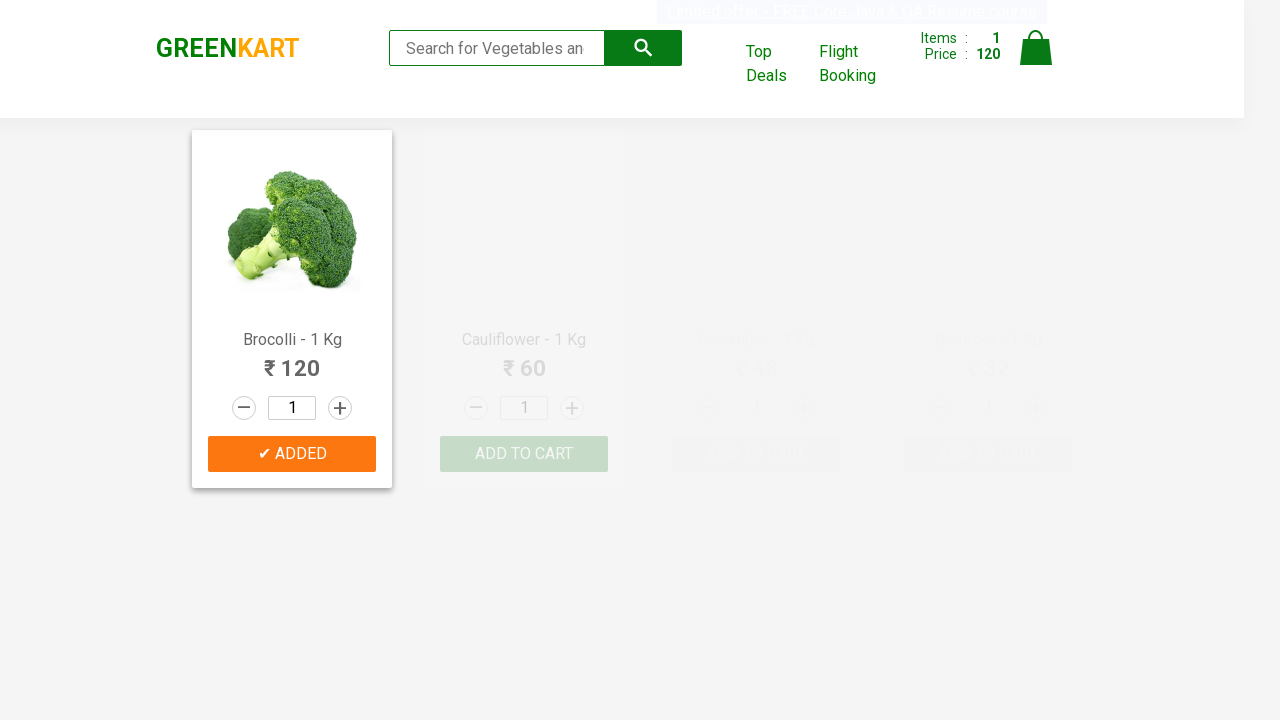

Filled search input with 'cau' on input[type="search"]
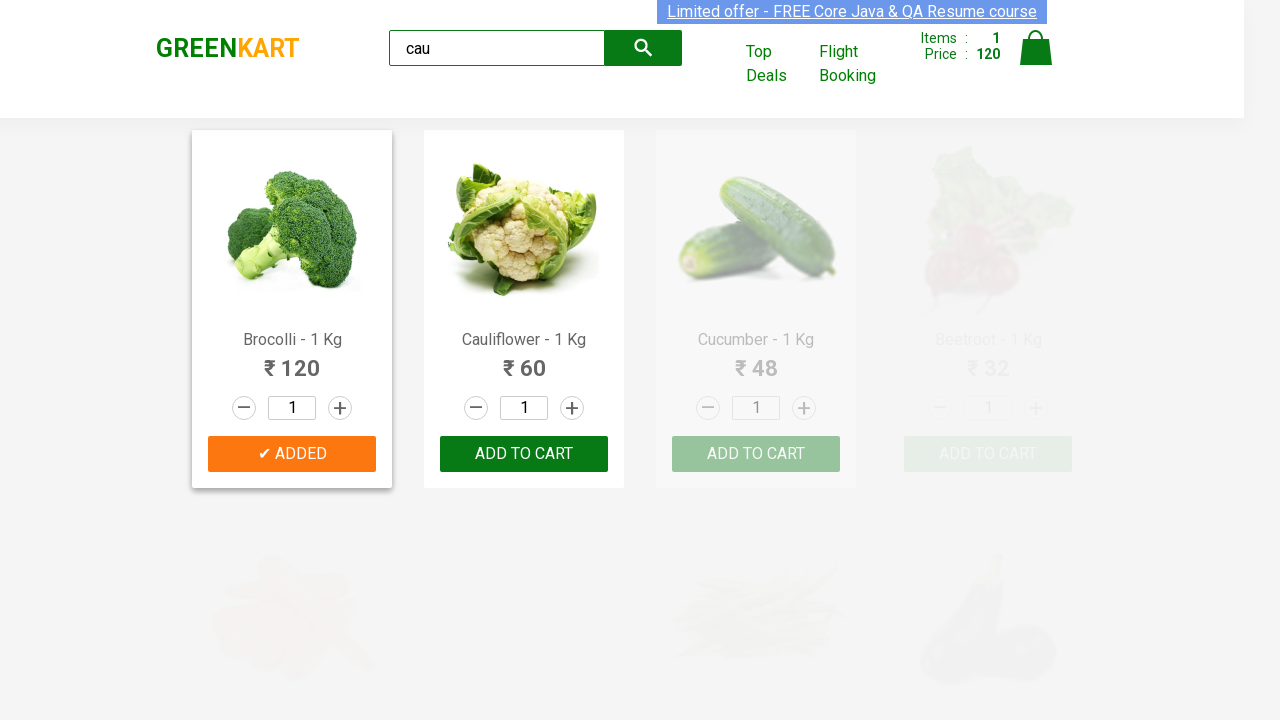

Waited for search results to update after searching for 'cau'
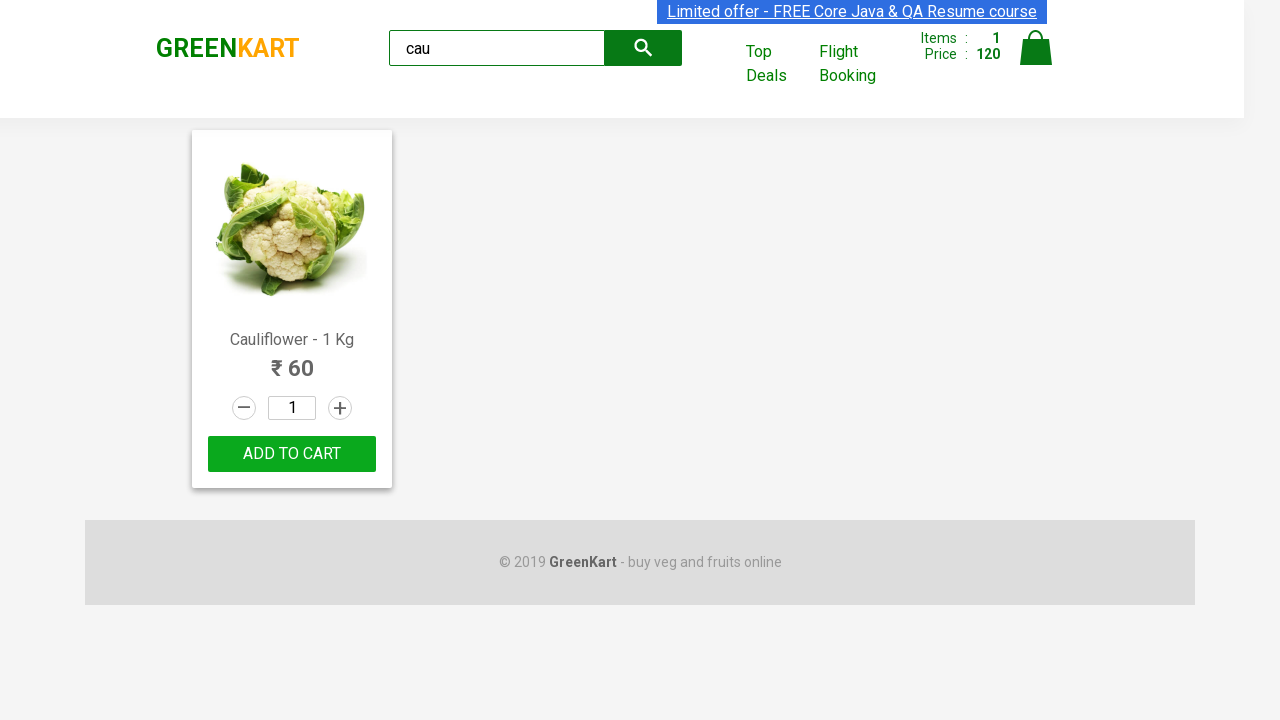

Clicked add to cart button for product matching 'cau' at (292, 454) on div.product-action button
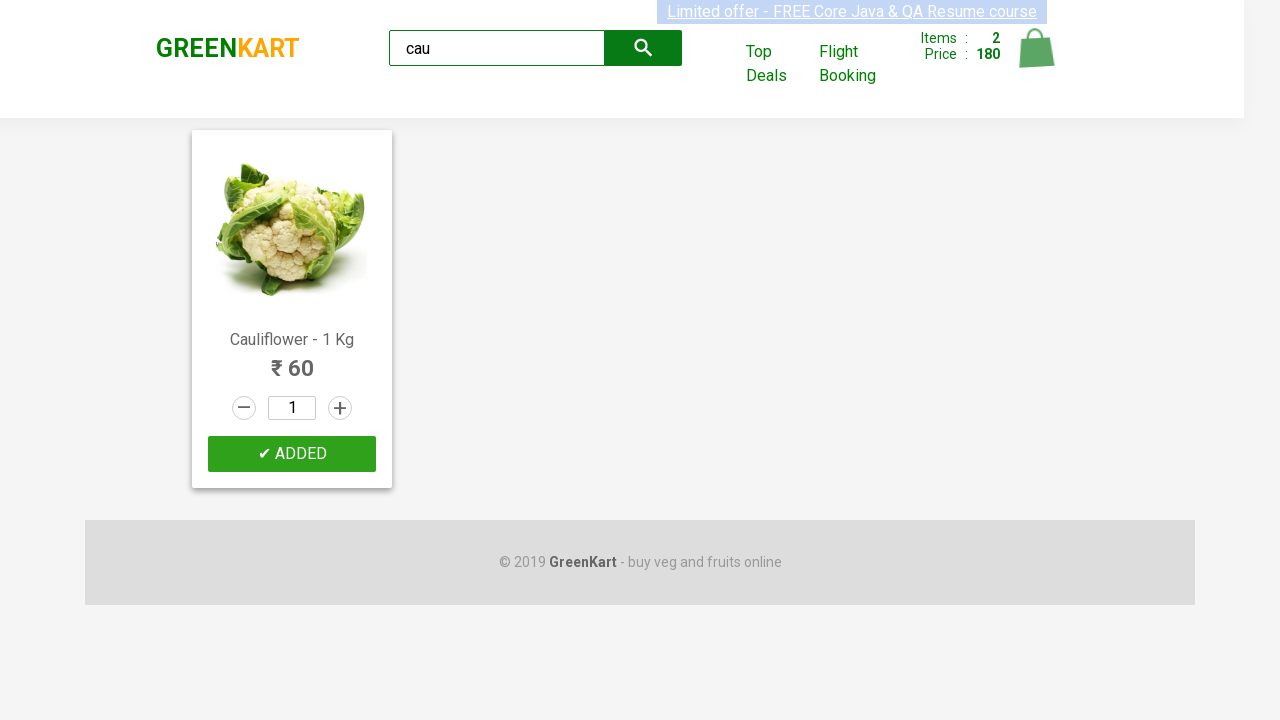

Cleared search input field on input[type="search"]
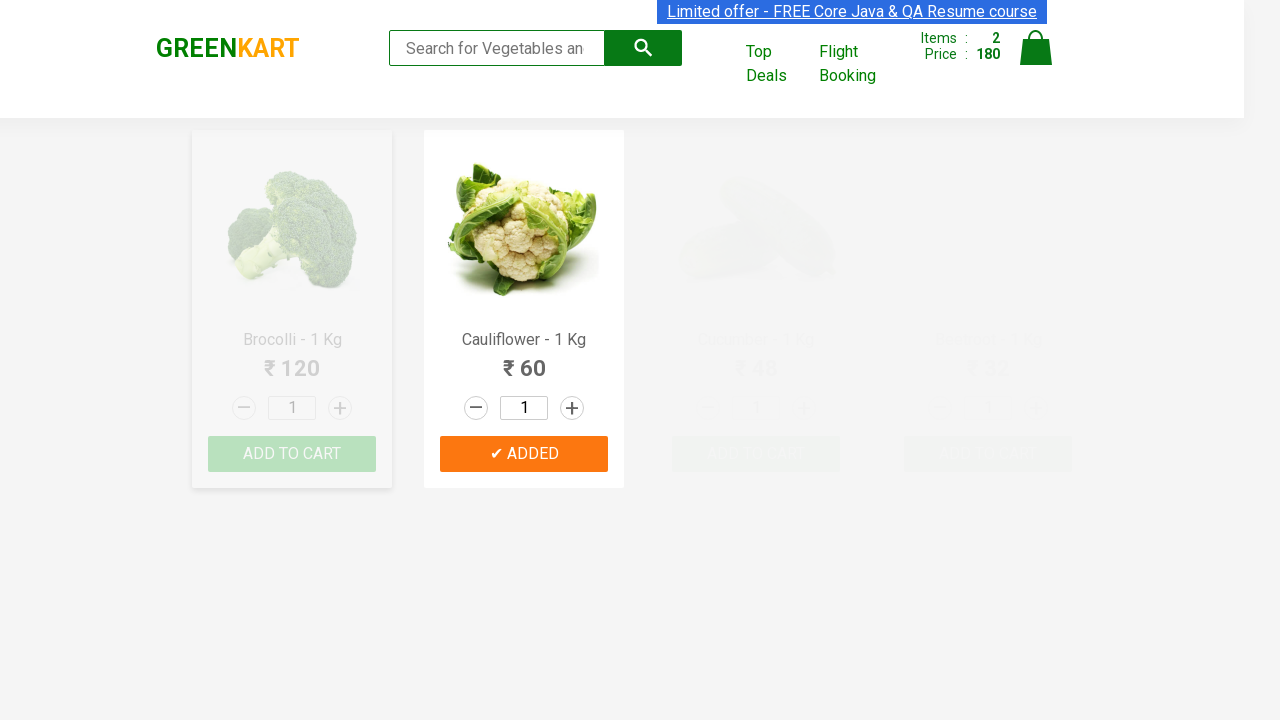

Filled search input with 'cap' on input[type="search"]
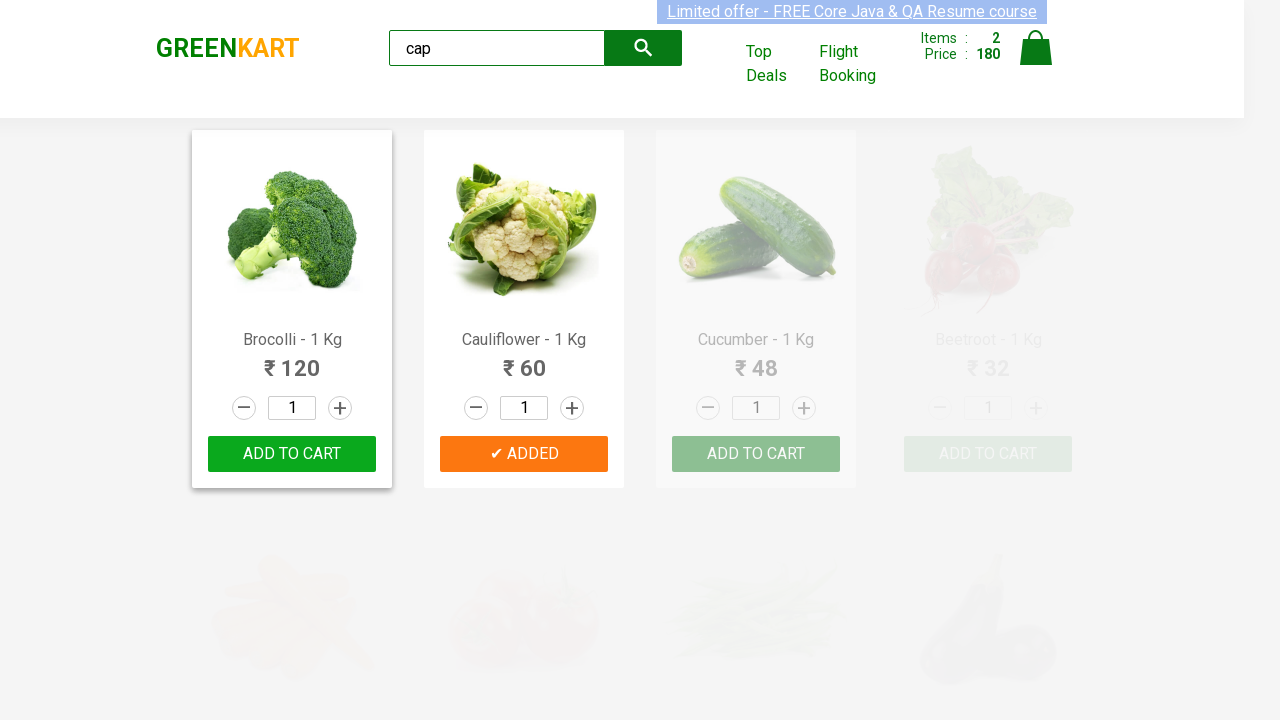

Waited for search results to update after searching for 'cap'
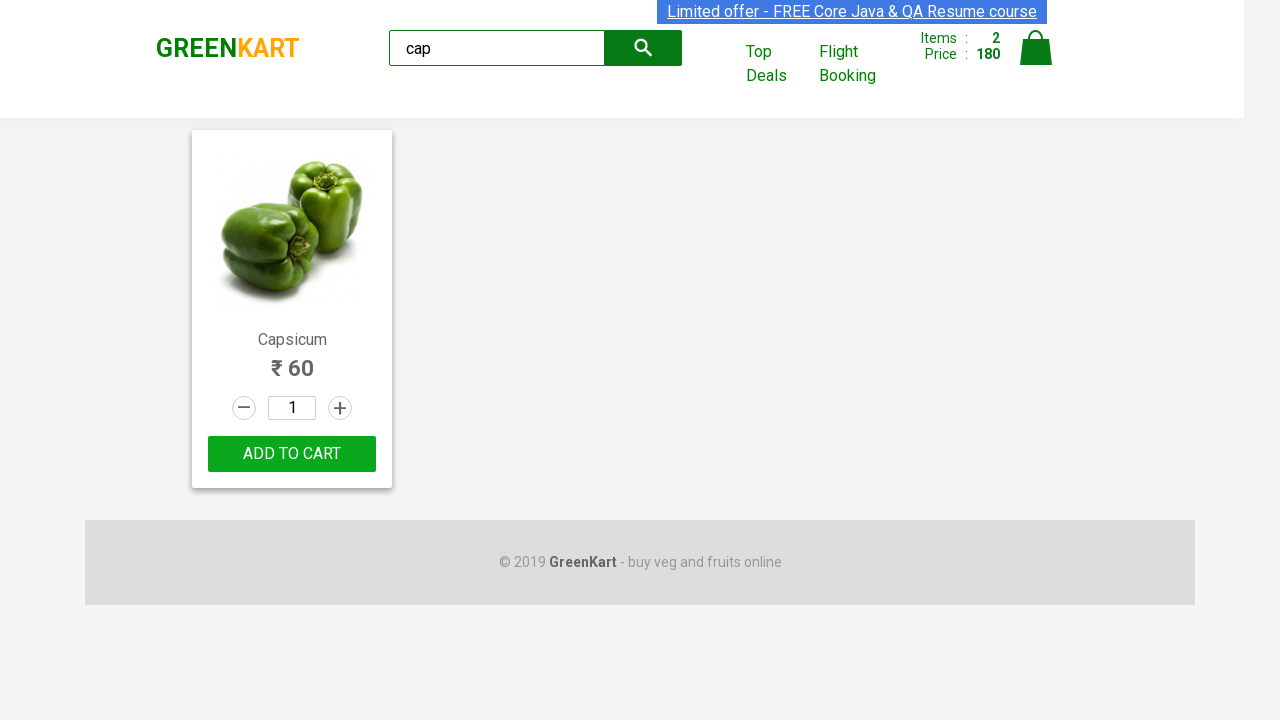

Clicked add to cart button for product matching 'cap' at (292, 454) on div.product-action button
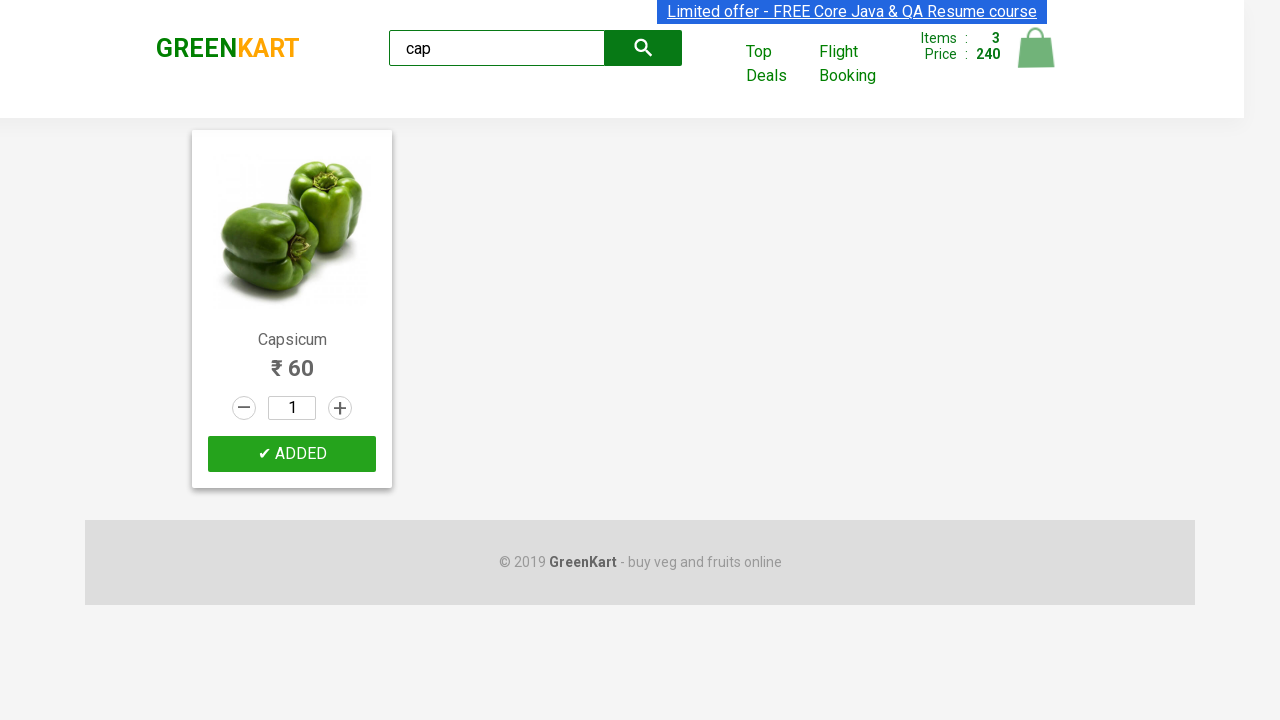

Cleared search input field on input[type="search"]
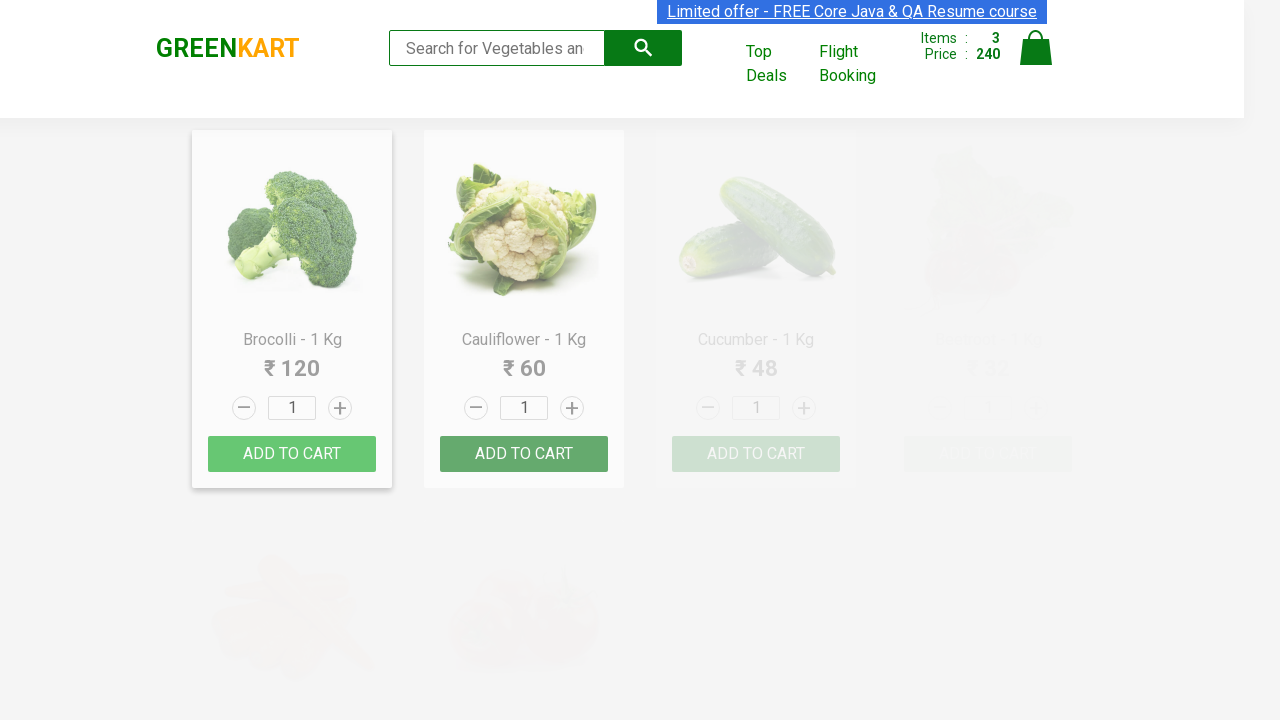

Filled search input with 'cas' on input[type="search"]
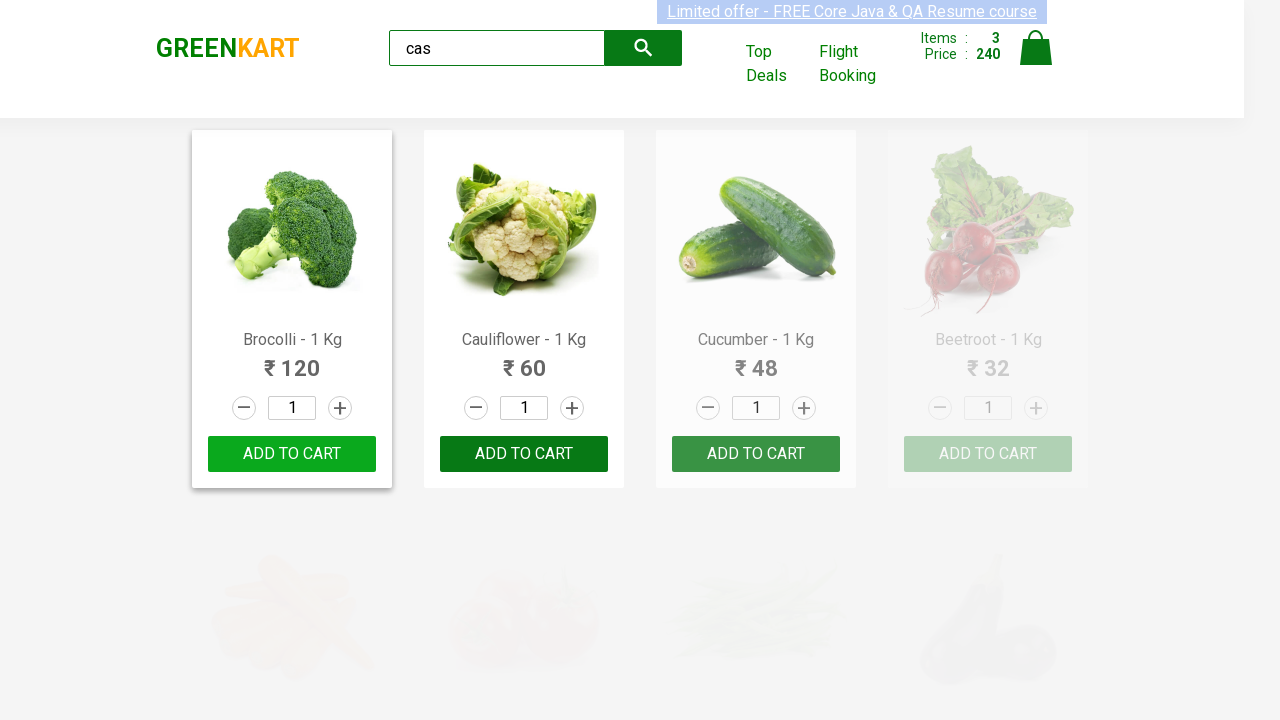

Waited for search results to update after searching for 'cas'
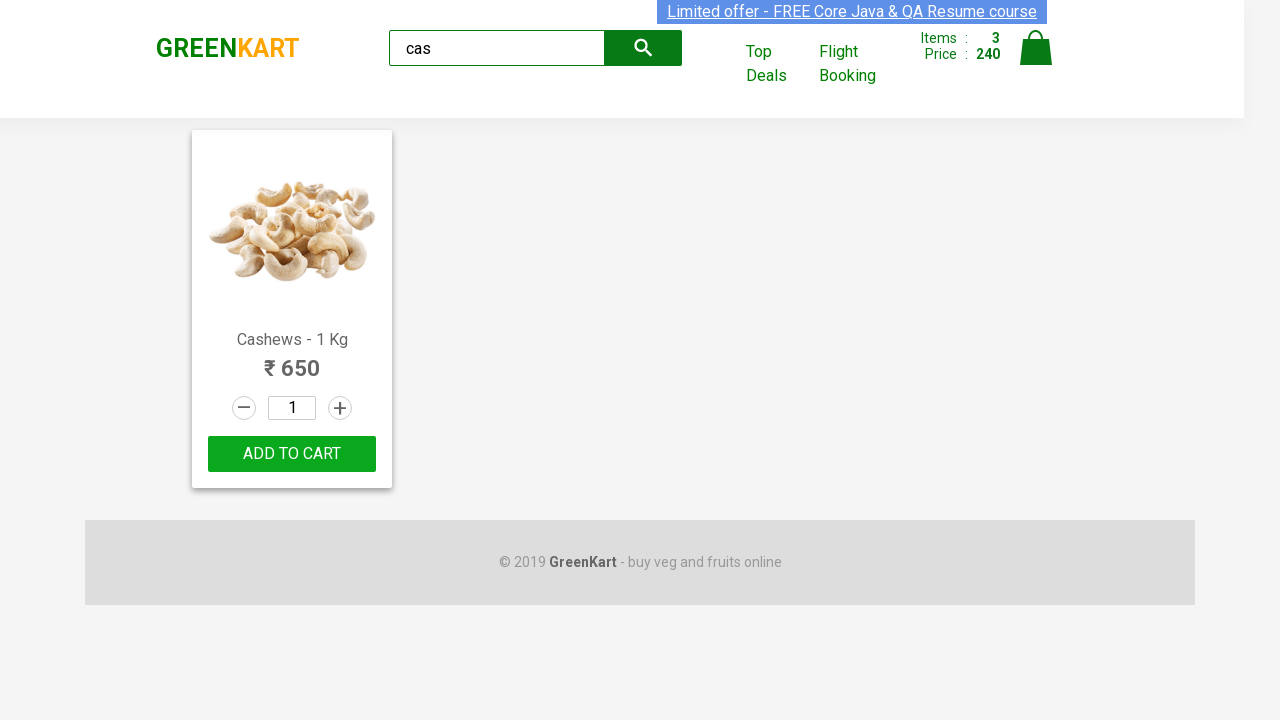

Clicked add to cart button for product matching 'cas' at (292, 454) on div.product-action button
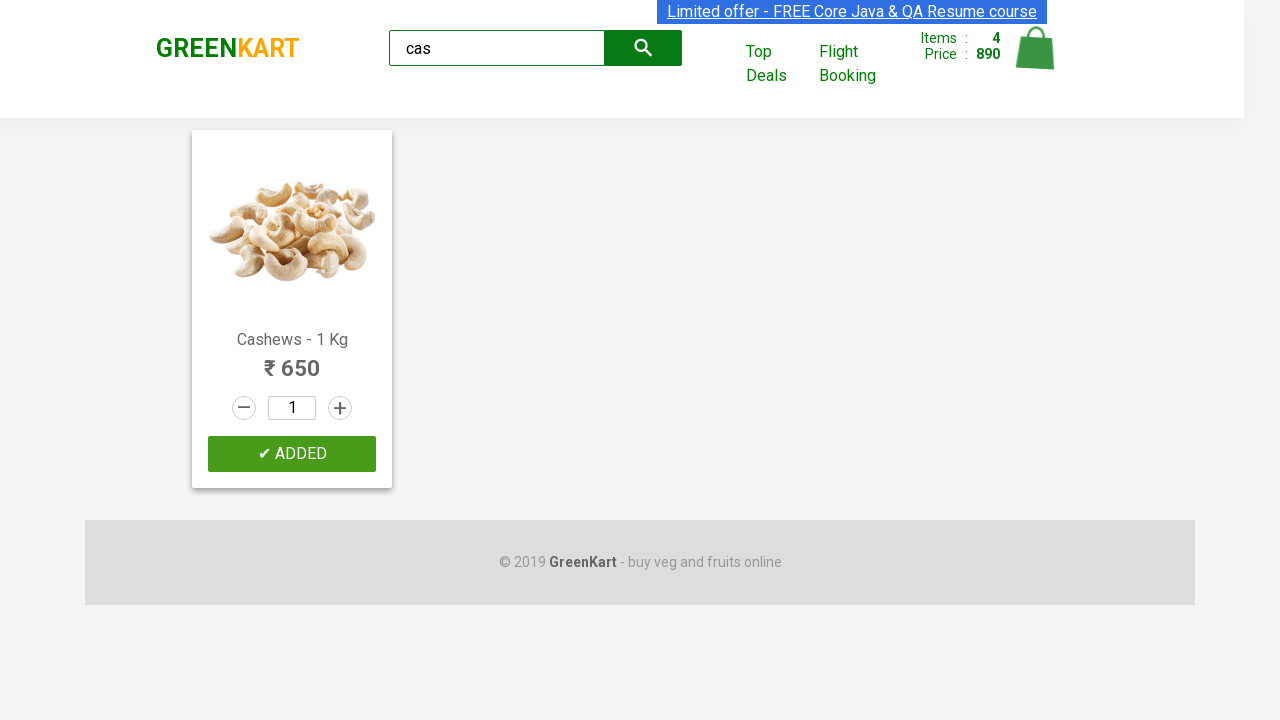

Clicked on cart icon to view shopping cart at (1036, 48) on a.cart-icon img[alt="Cart"]
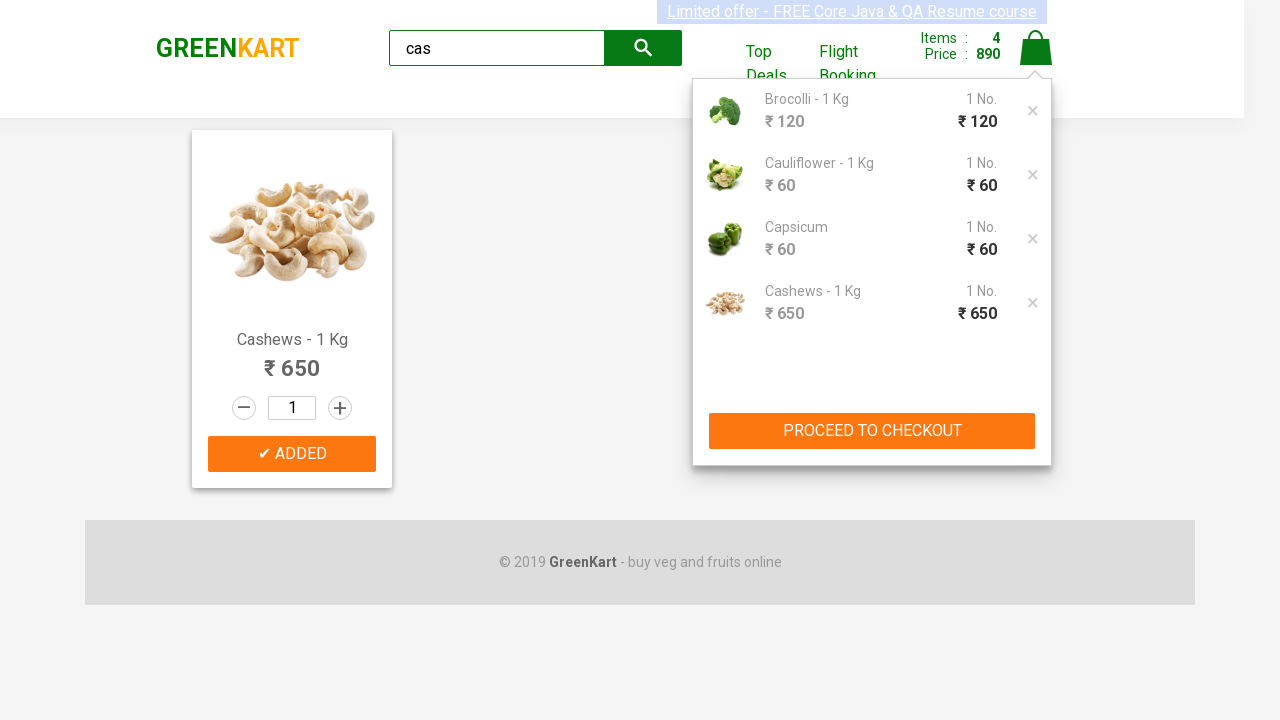

Waited for cart page to load
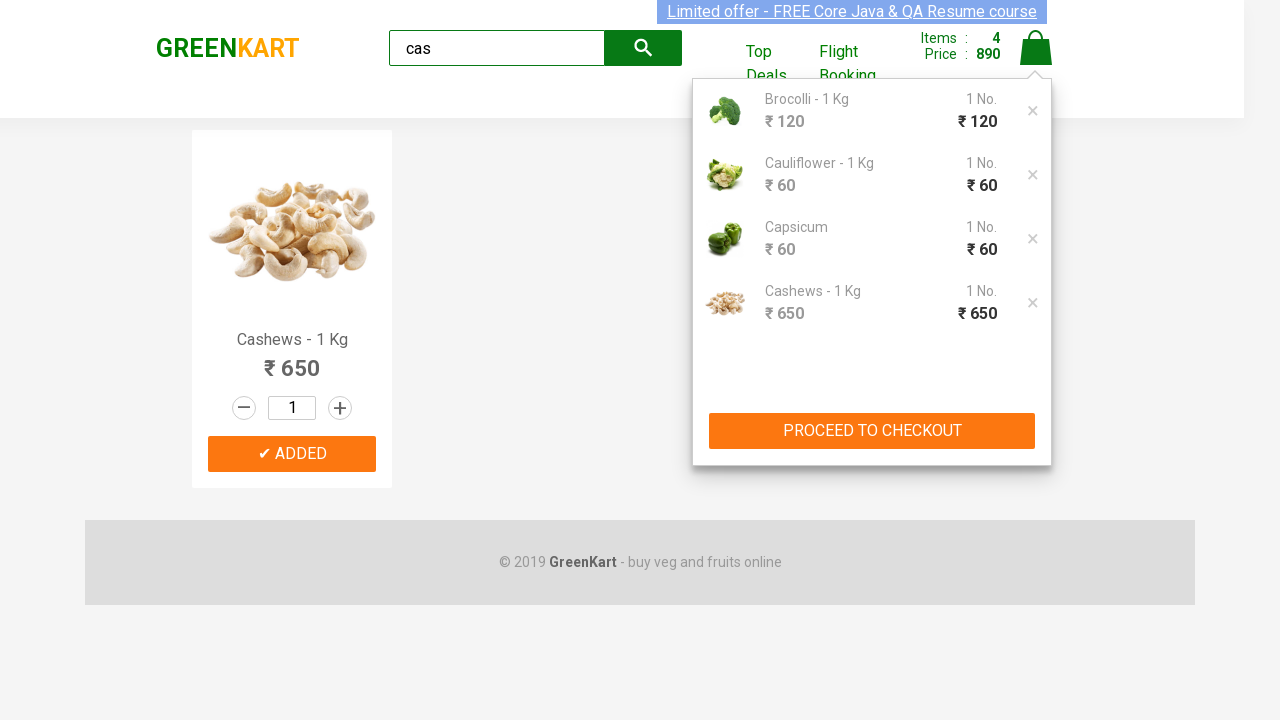

Clicked PROCEED TO CHECKOUT button at (872, 431) on div.action-block button:has-text("PROCEED TO CHECKOUT")
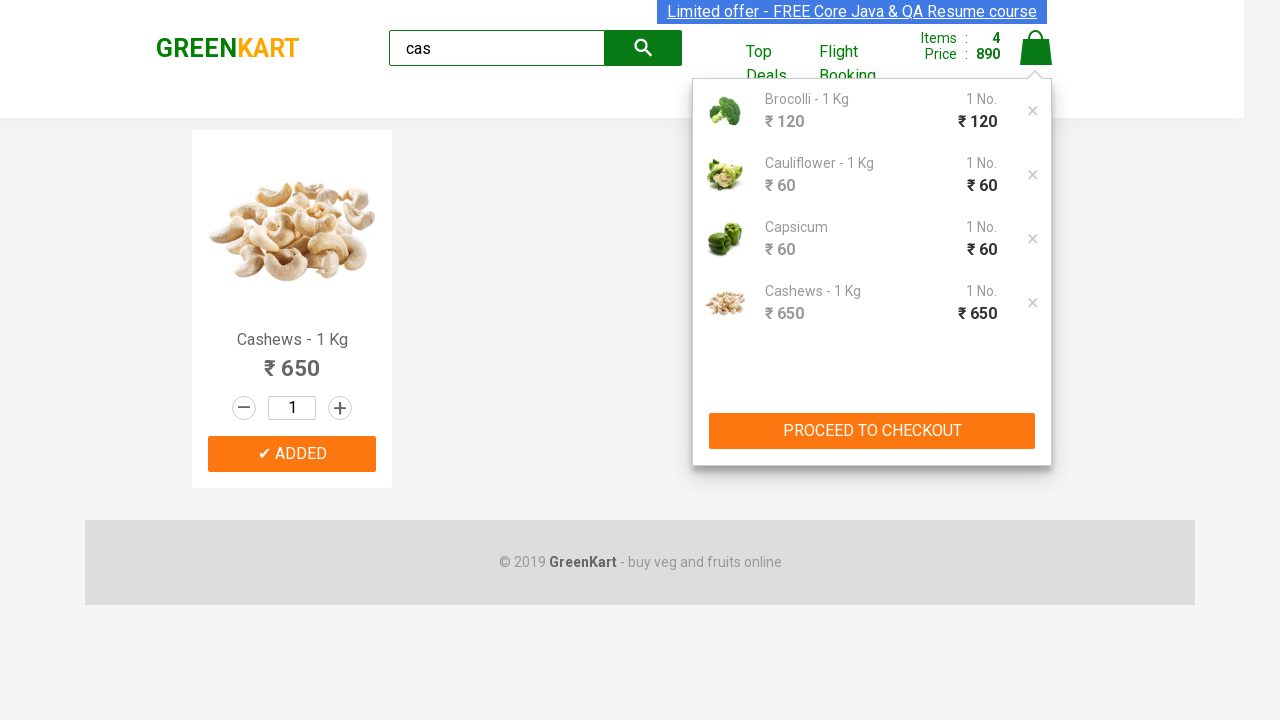

Waited for checkout page to load
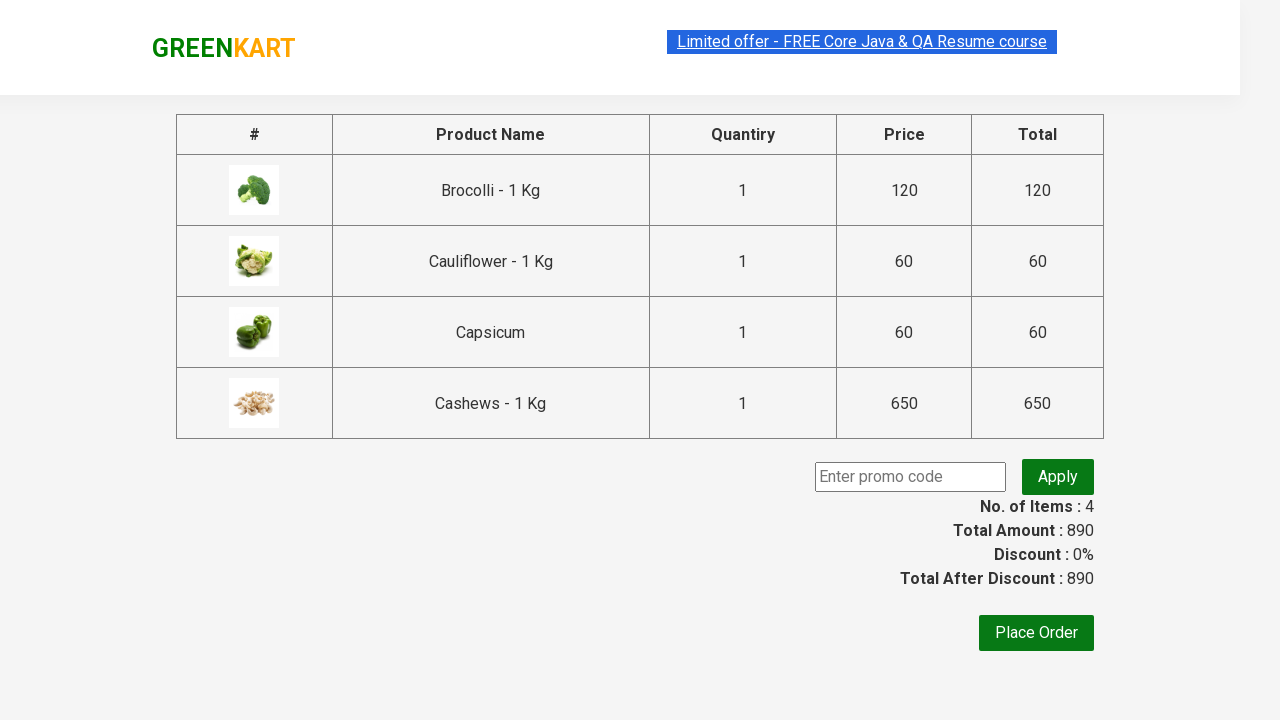

Product names loaded on checkout page
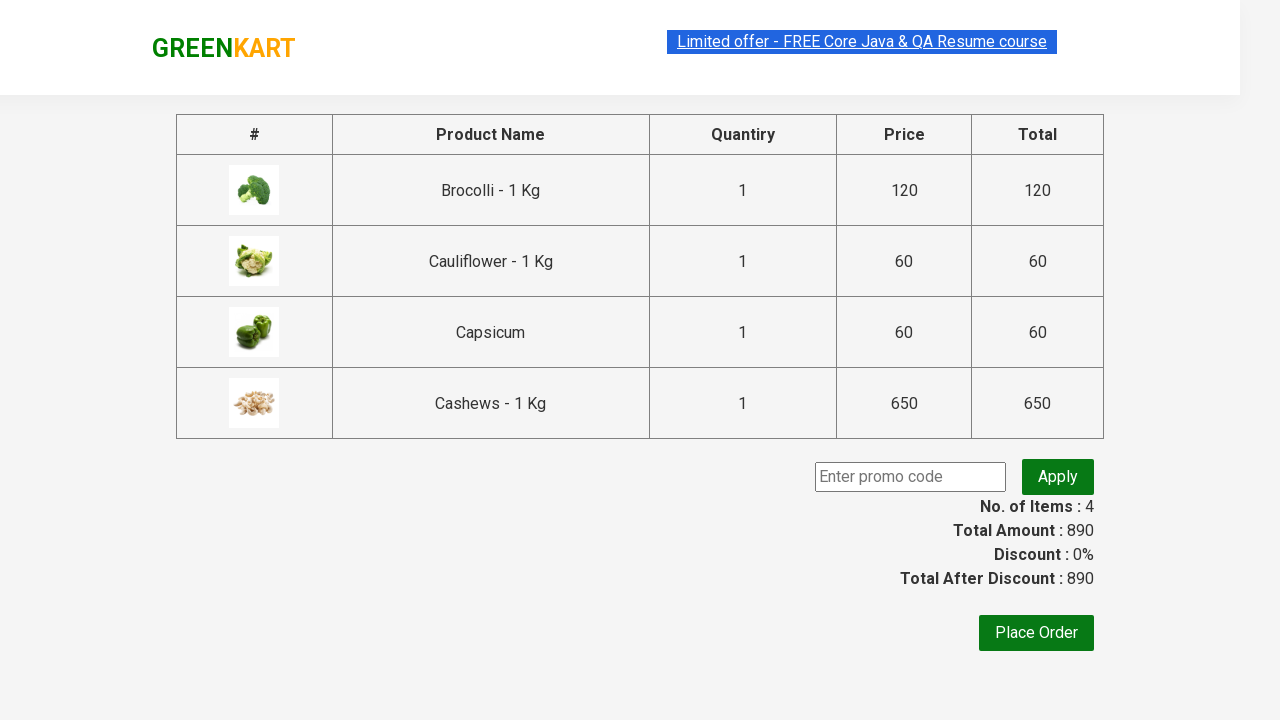

Filled promo code input with 'rahulshettyacademy' on div.promoWrapper input.promoCode
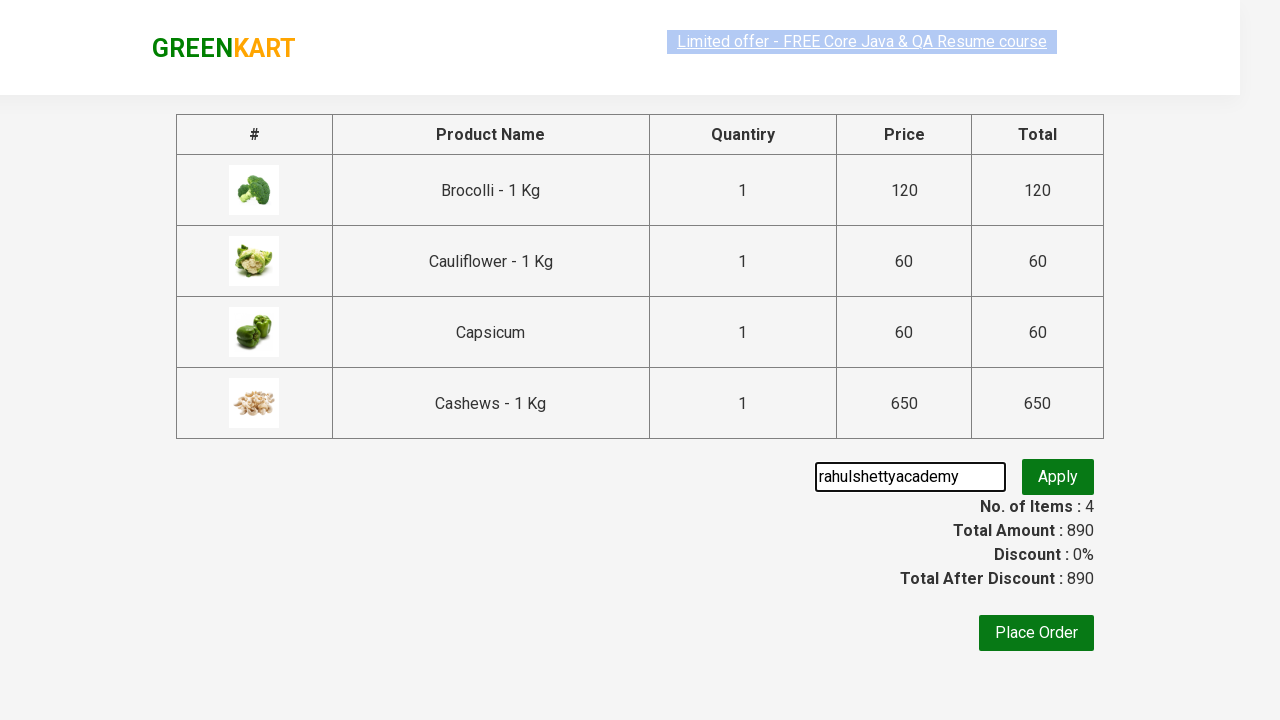

Waited for promo code validation
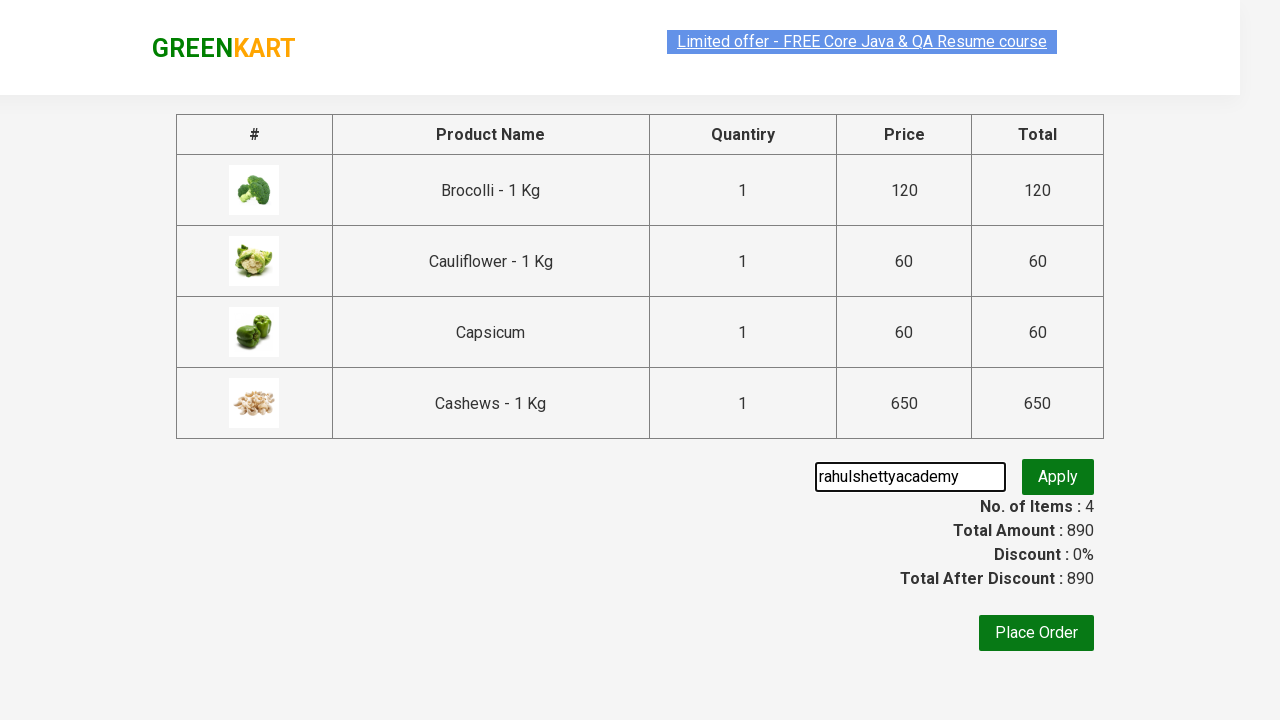

Clicked apply promo button at (1058, 477) on div.promoWrapper button.promoBtn
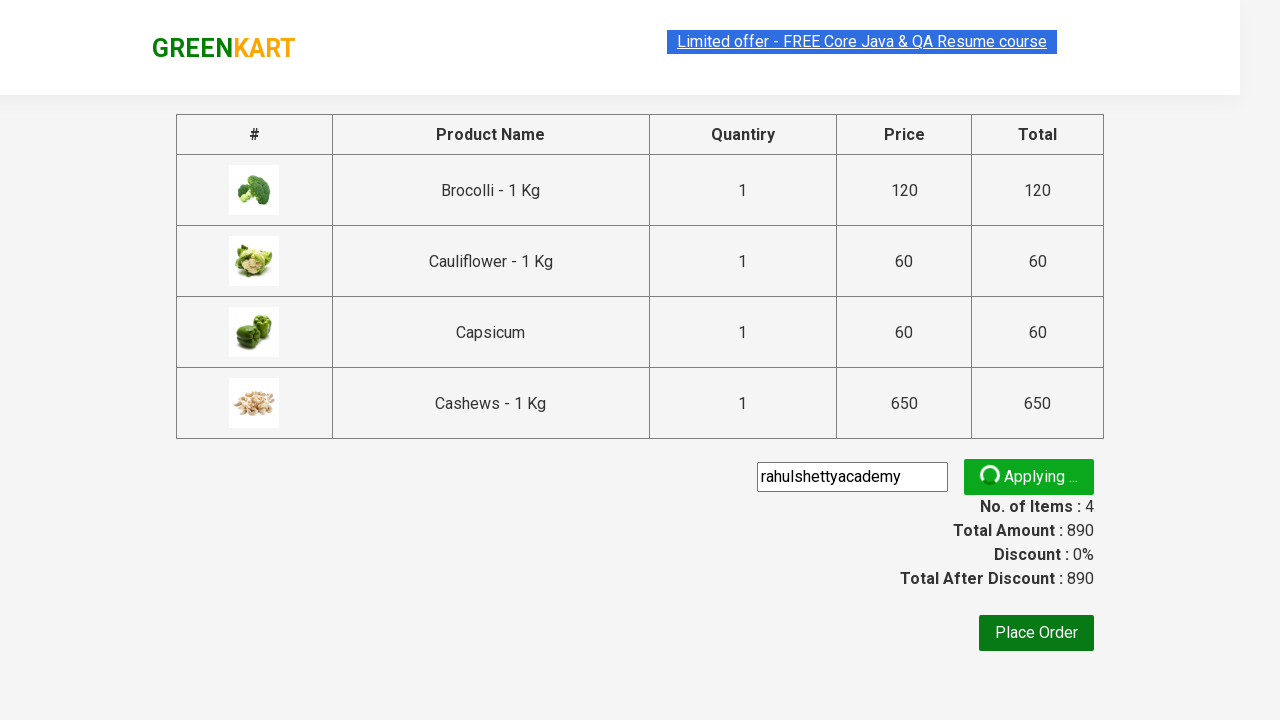

Waited for promo code to be applied
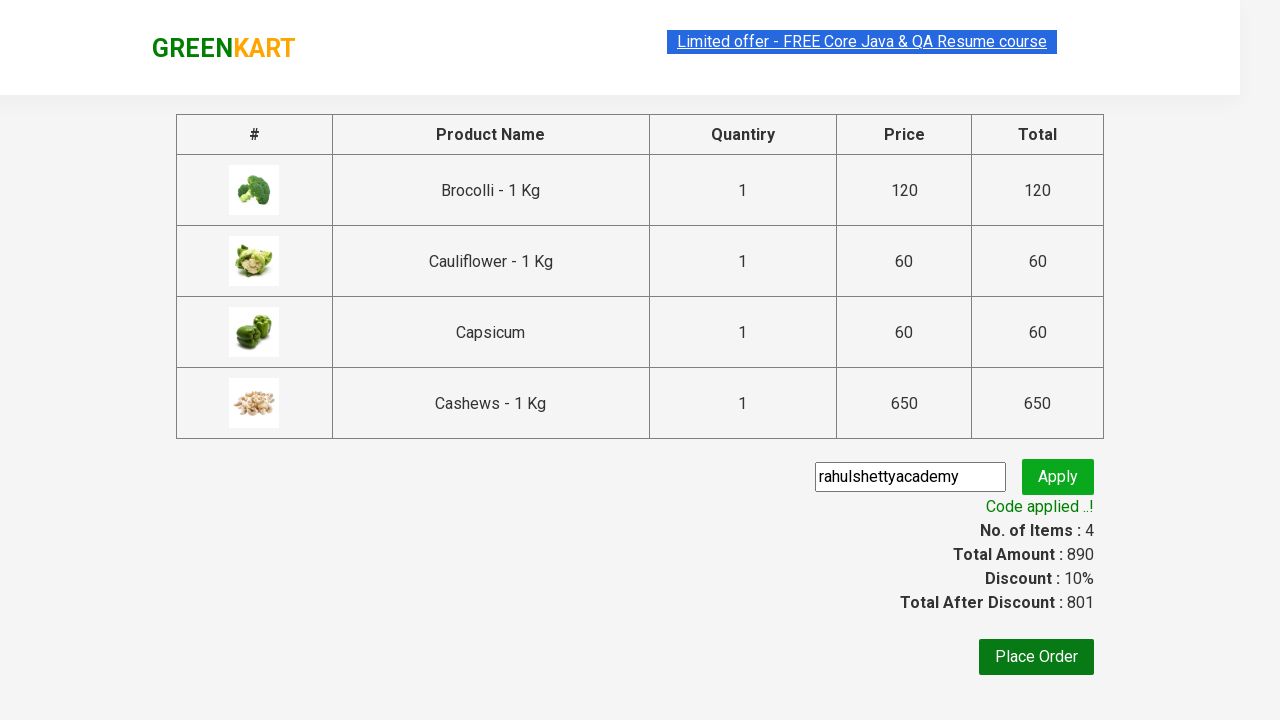

Clicked Place Order button to complete purchase at (1036, 657) on button:has-text("Place Order")
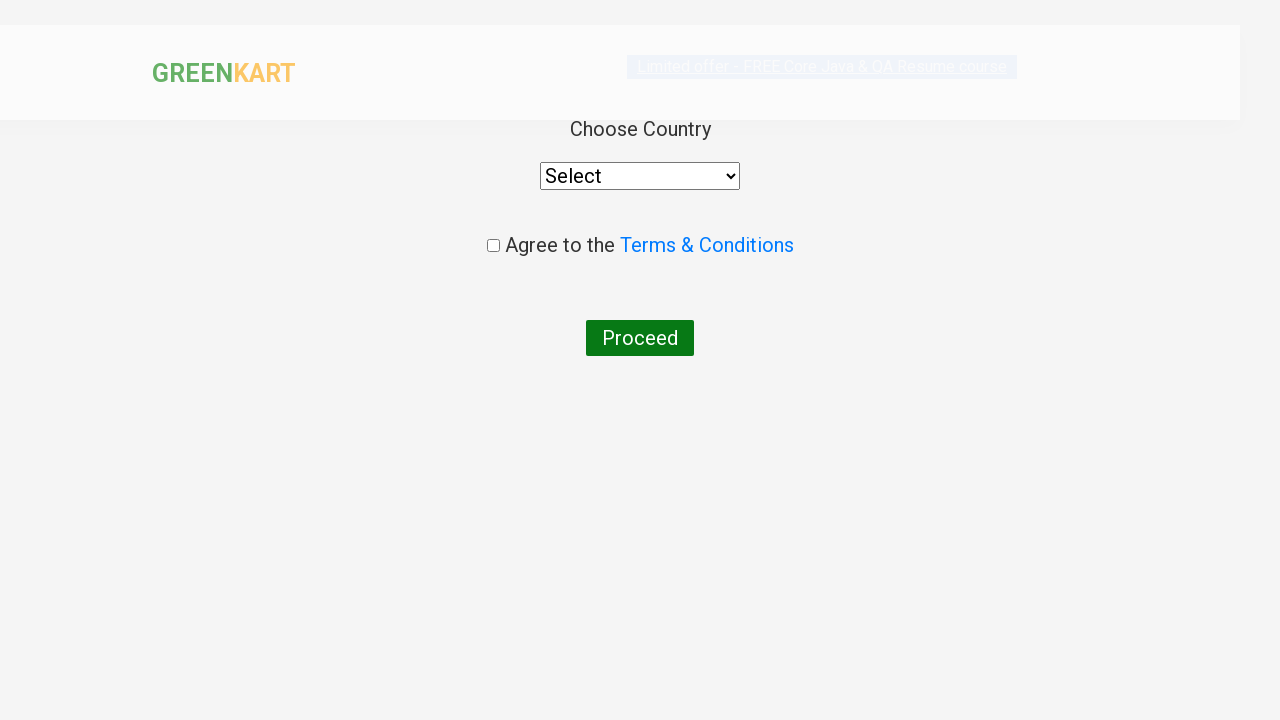

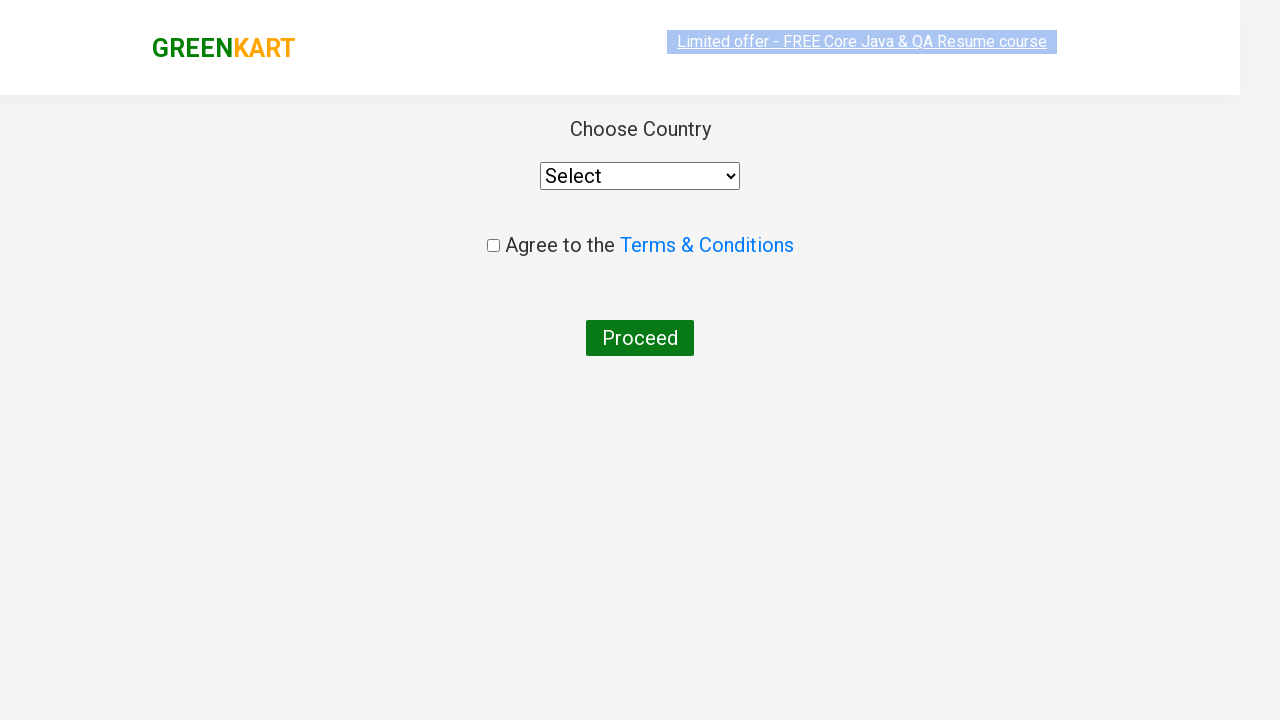